Tests adding a todo item by entering text in the input field and pressing Enter, then verifies the item was added

Starting URL: https://lambdatest.github.io/sample-todo-app/

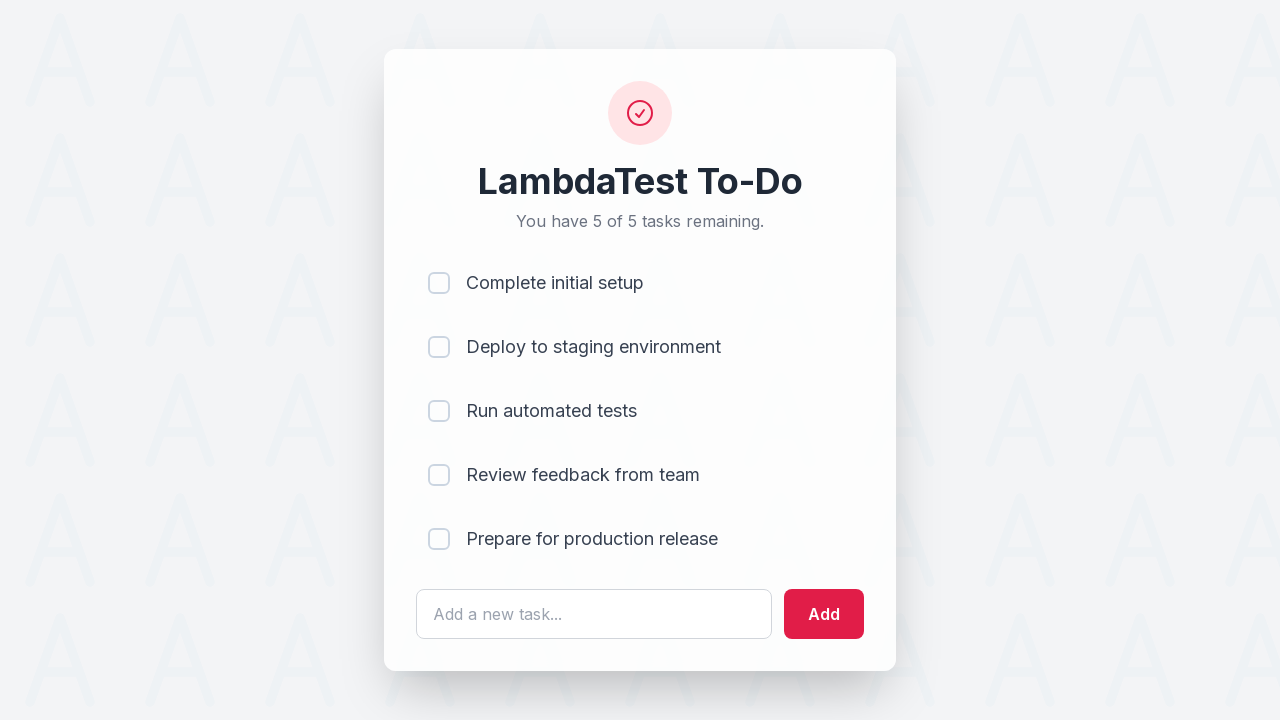

Filled todo input field with 'Sel Test' on #sampletodotext
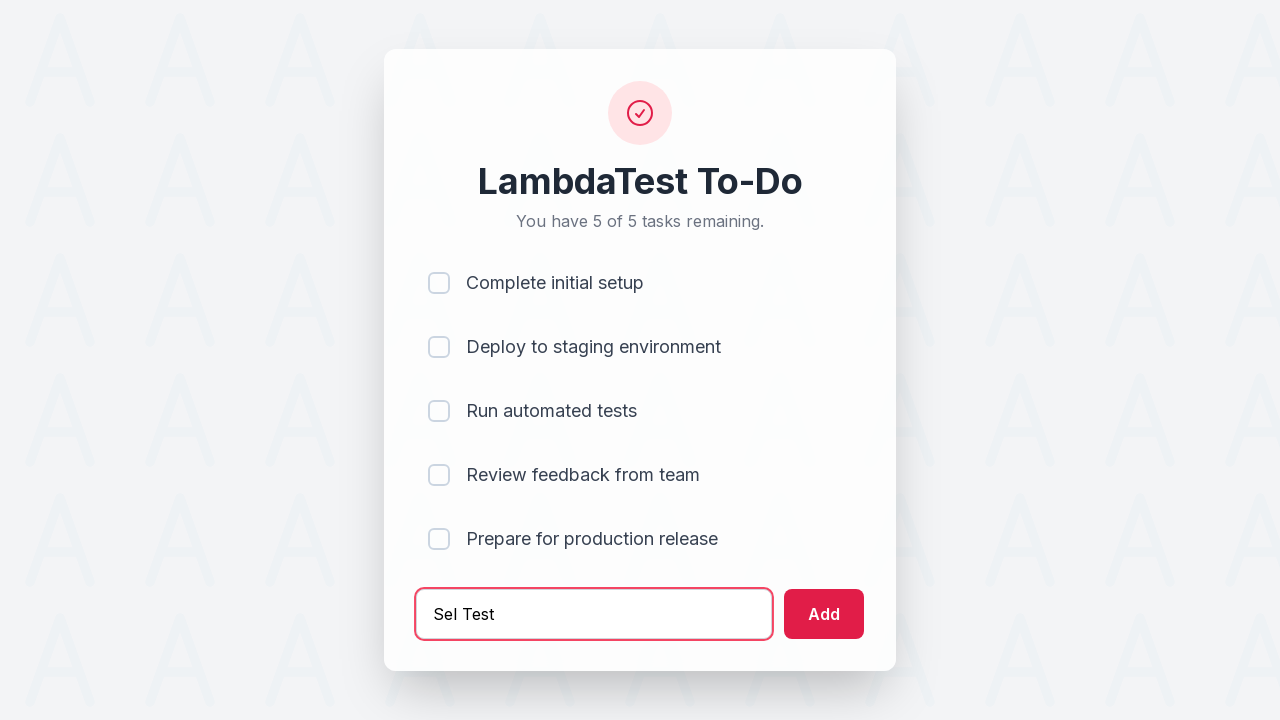

Pressed Enter to add the todo item on #sampletodotext
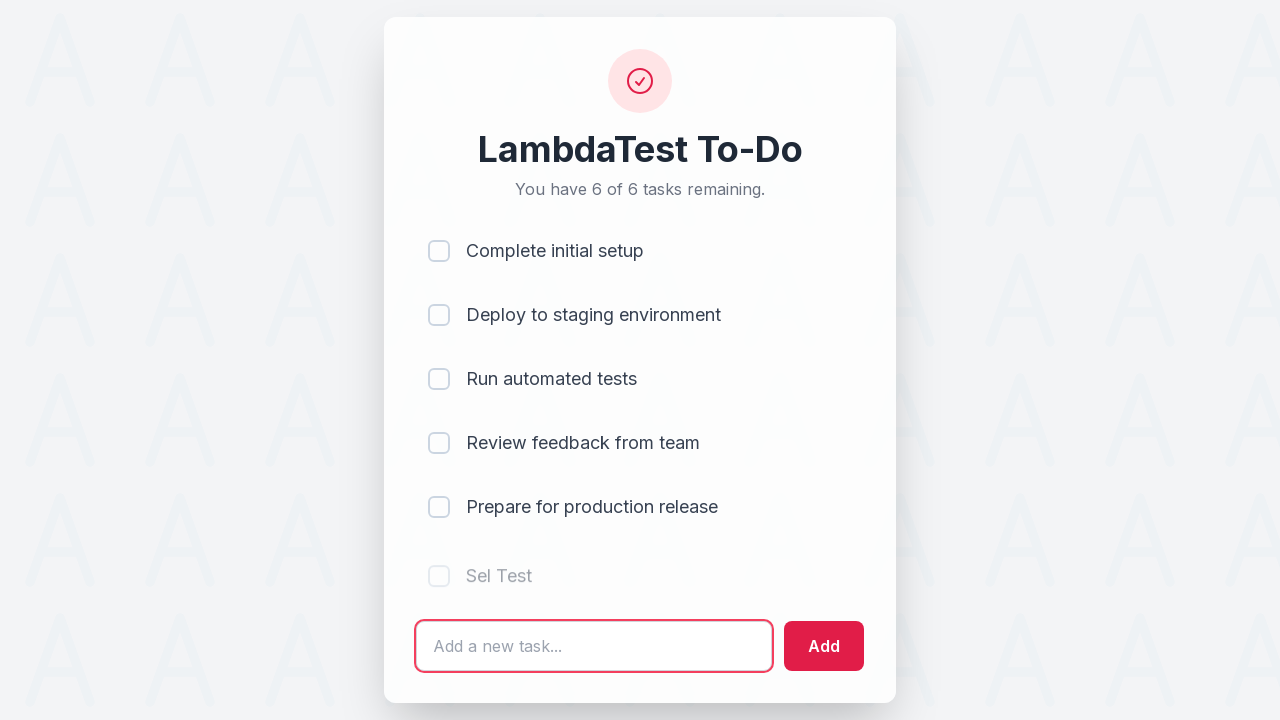

New todo item appeared in the list
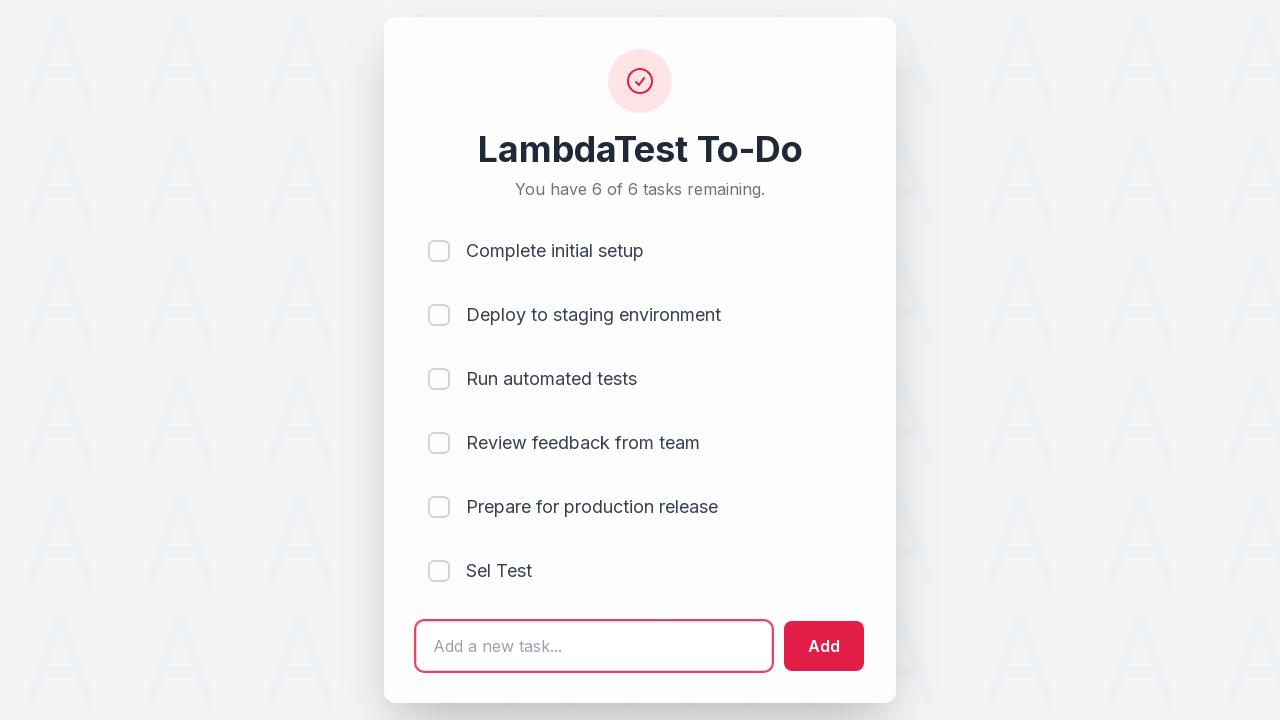

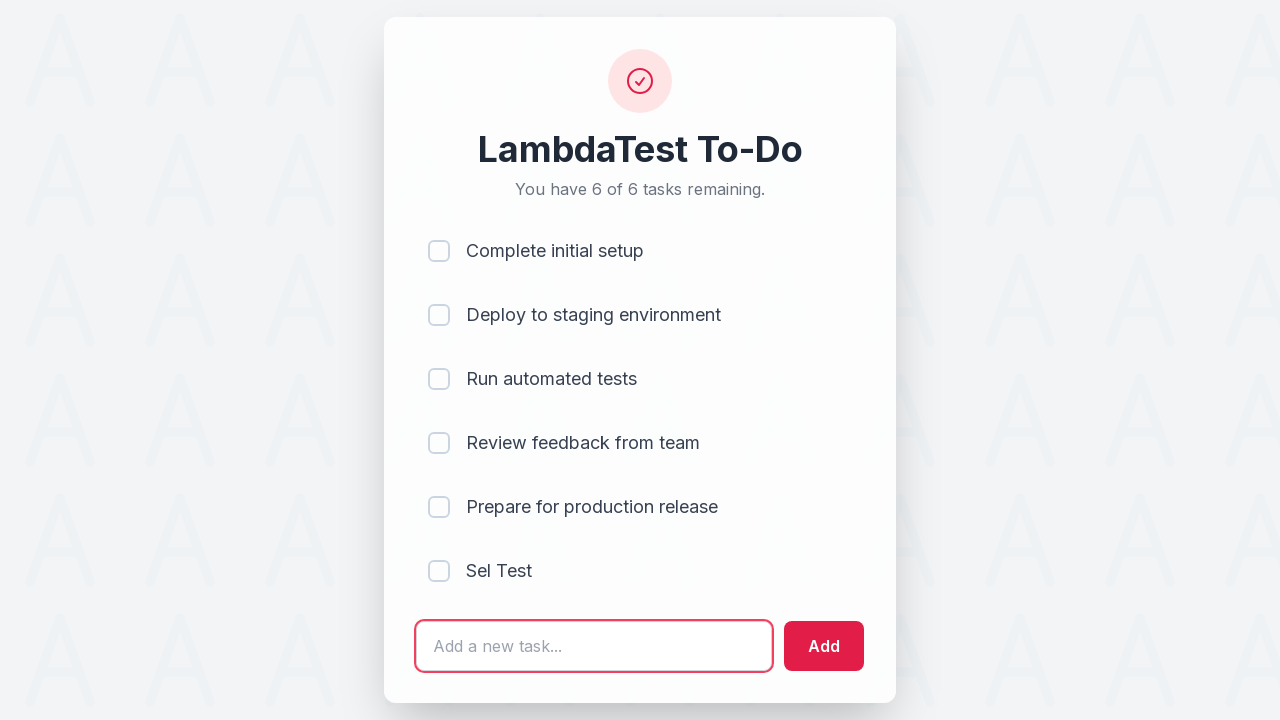